Tests the text box form on demoqa.com by filling in user name, email, current address, and permanent address fields, then submitting the form.

Starting URL: https://demoqa.com/text-box

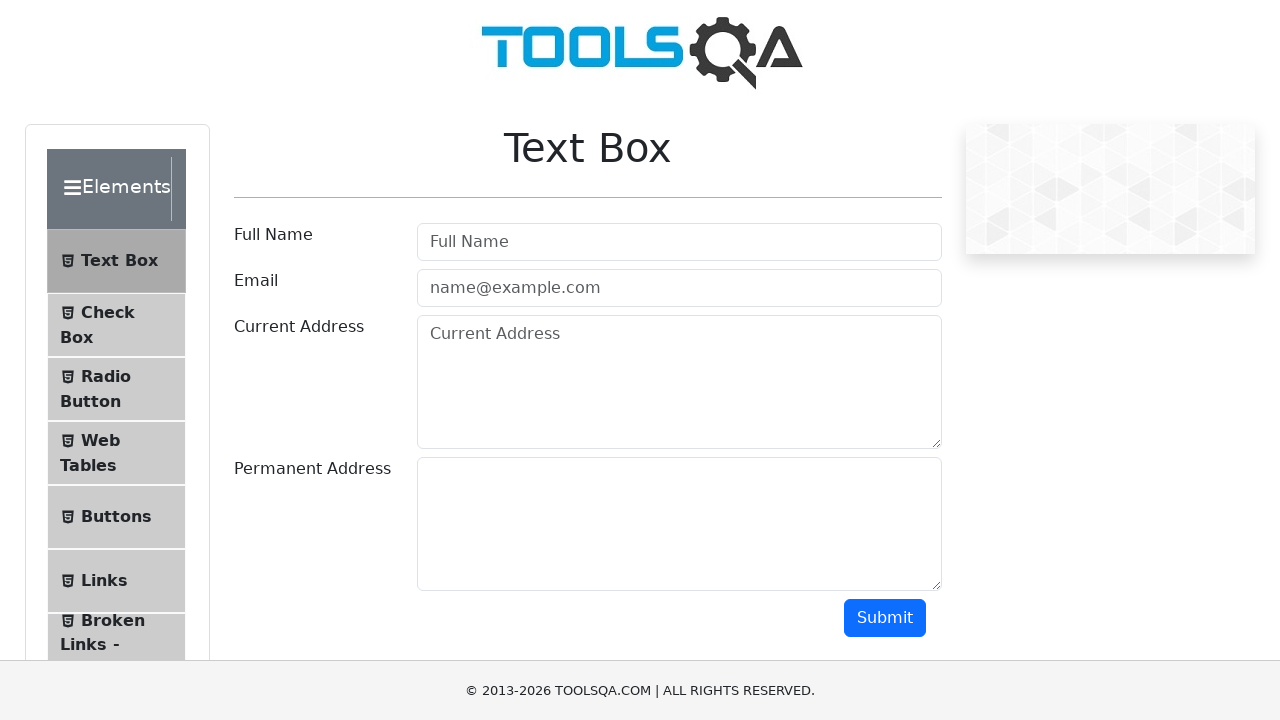

Filled in user name field with 'Adam Abshire' on #userName
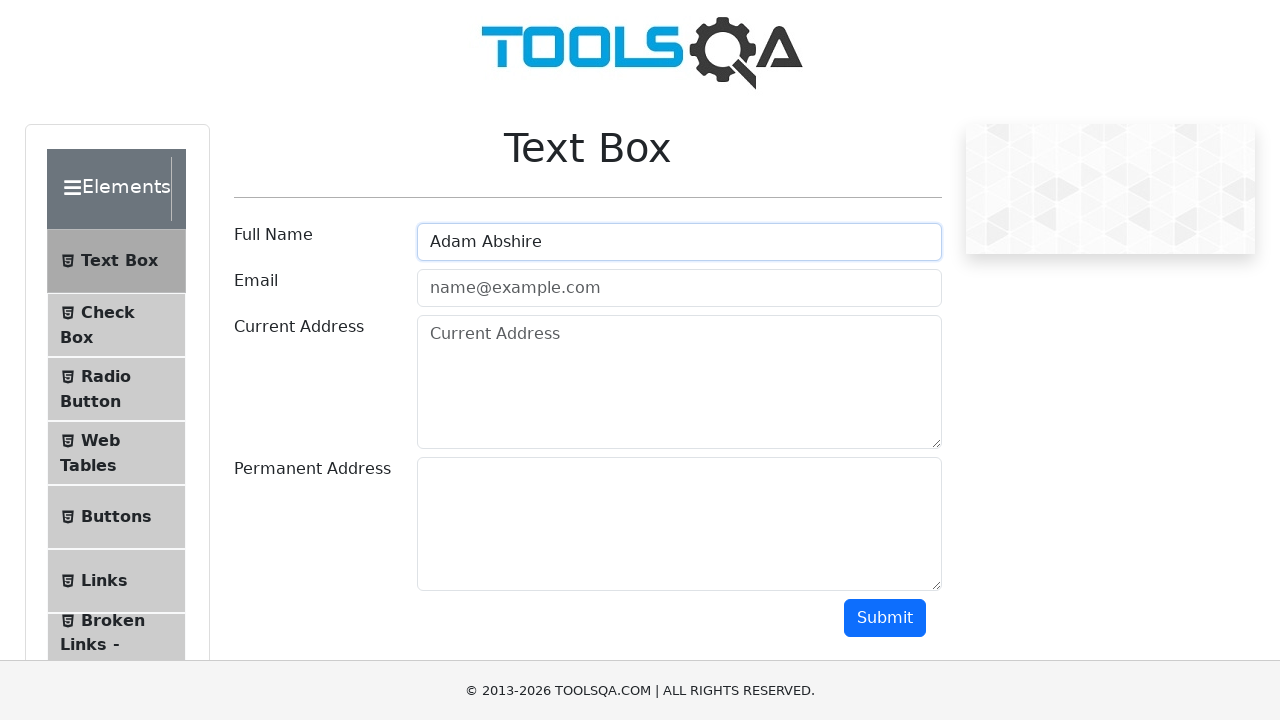

Filled in email field with 'adam.abshire@gmail.com' on #userEmail
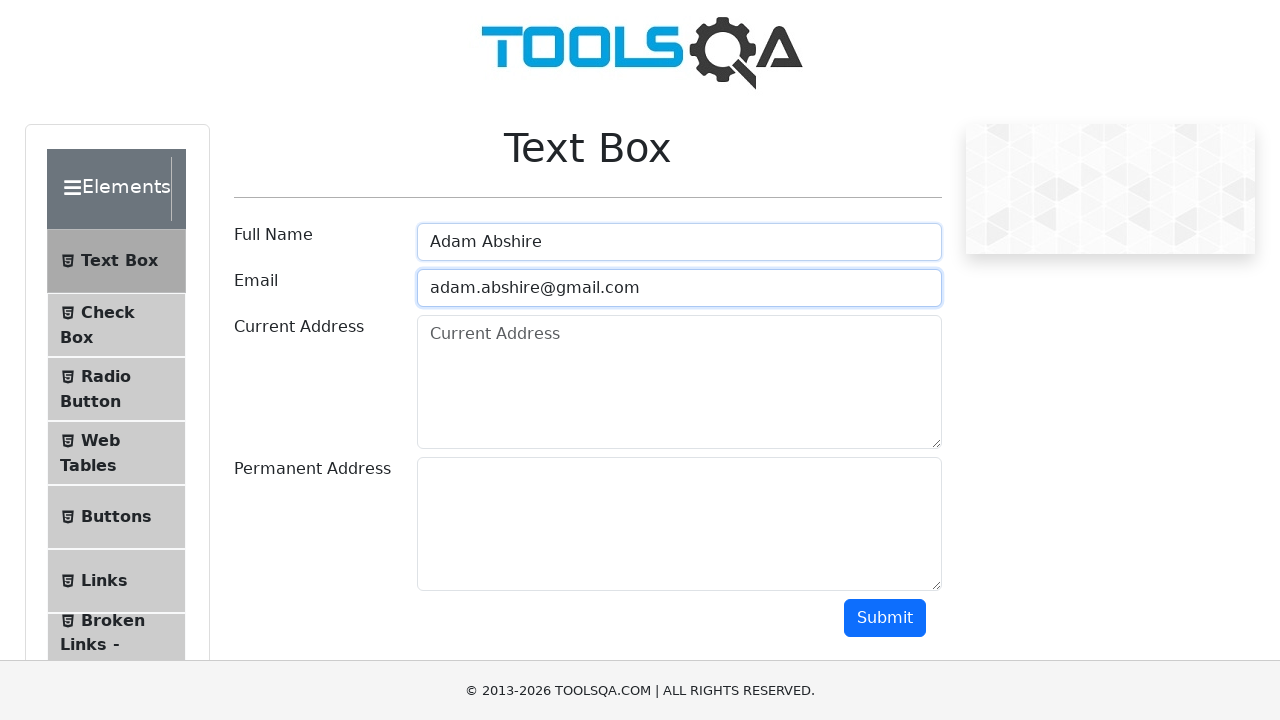

Filled in current address field with '1 West Pratt Street Baltimore MD 21201' on #currentAddress
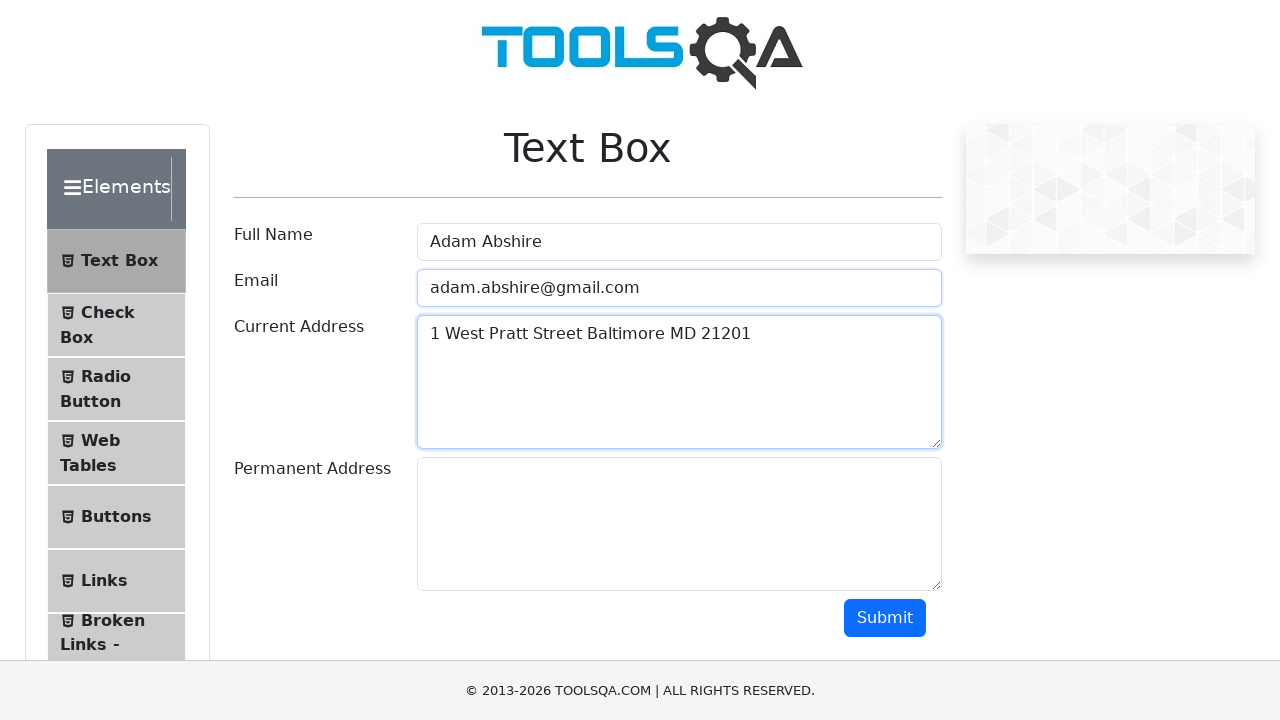

Filled in permanent address field with '10 Mt. Washington Blvd Baltimore MD 21202' on #permanentAddress
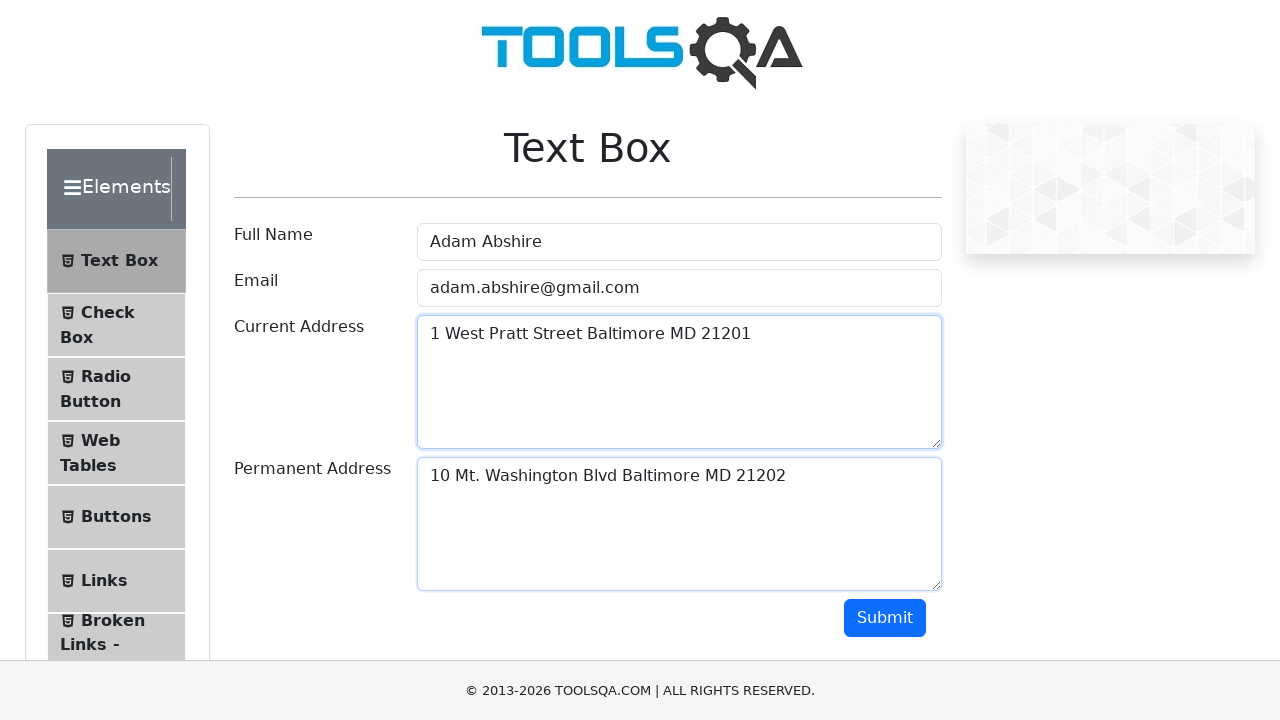

Scrolled submit button into view
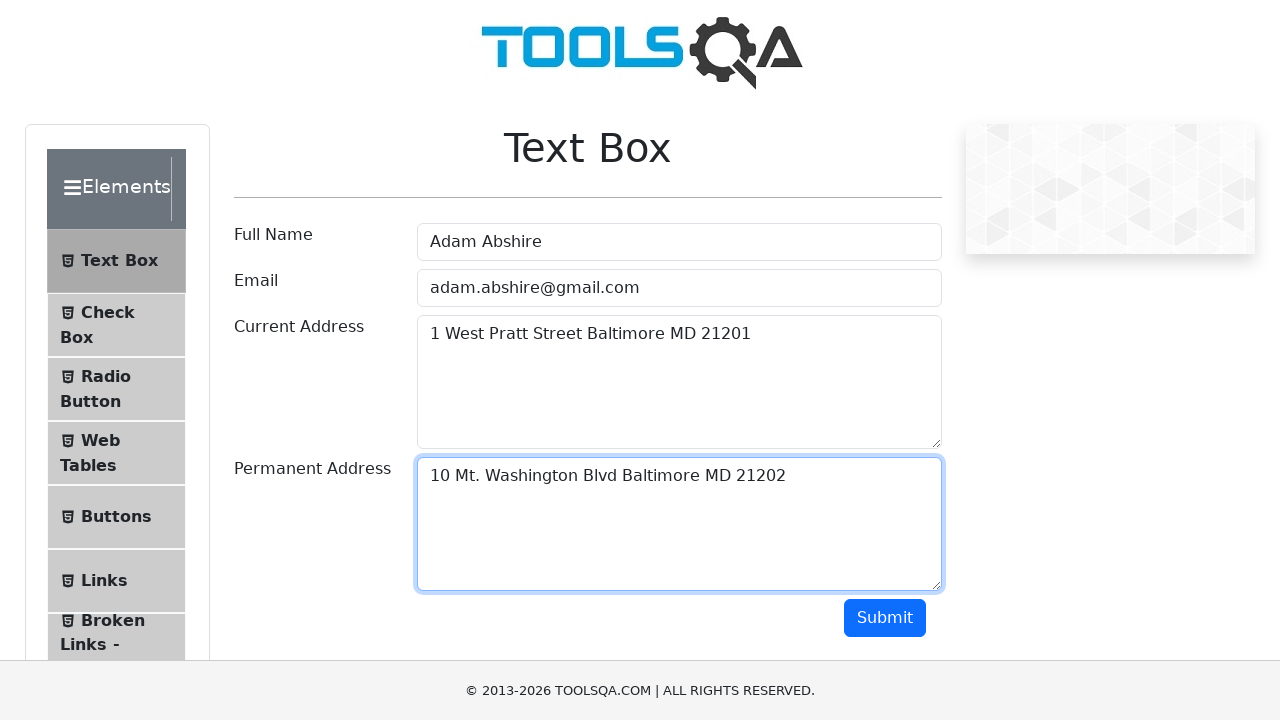

Clicked the submit button at (885, 618) on #submit
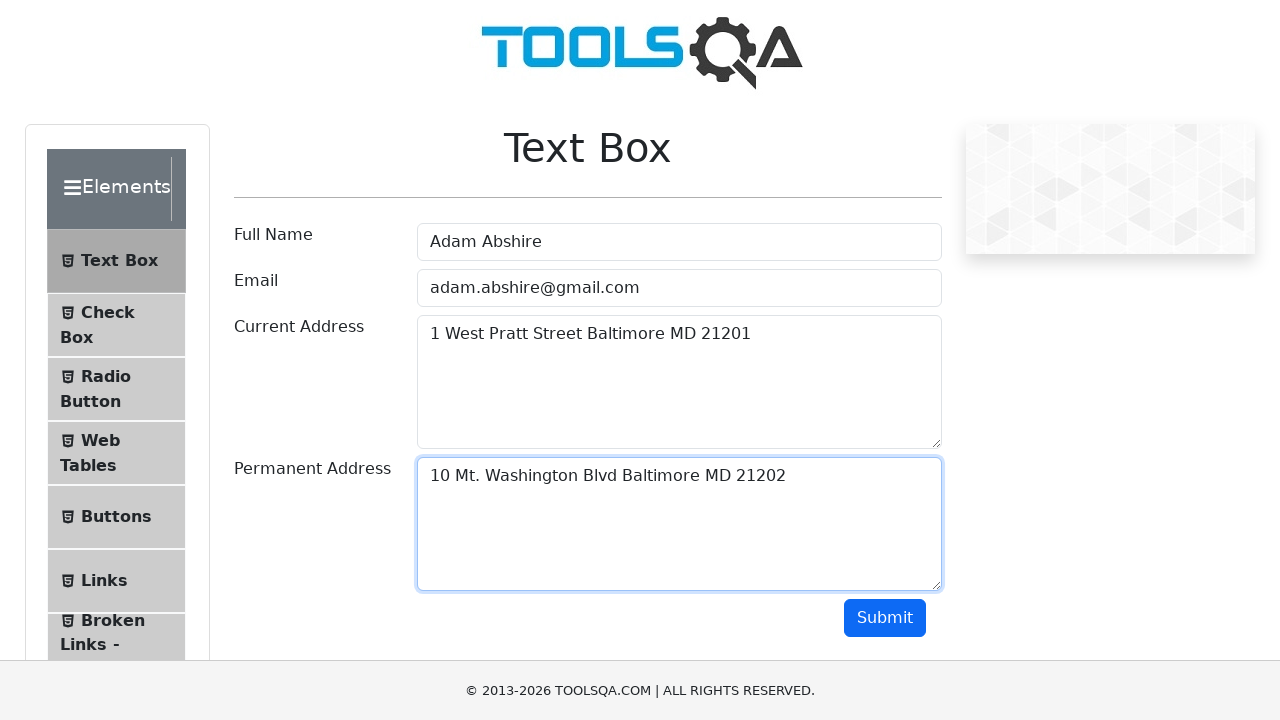

Form submission output appeared
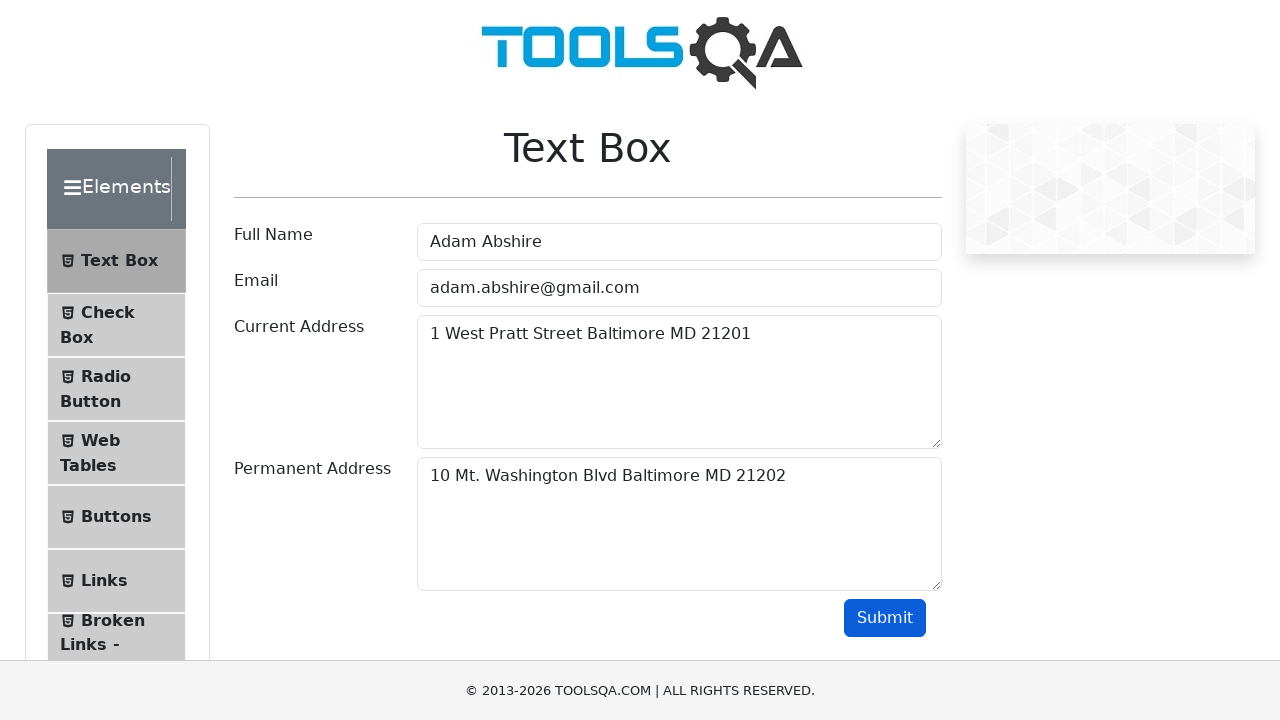

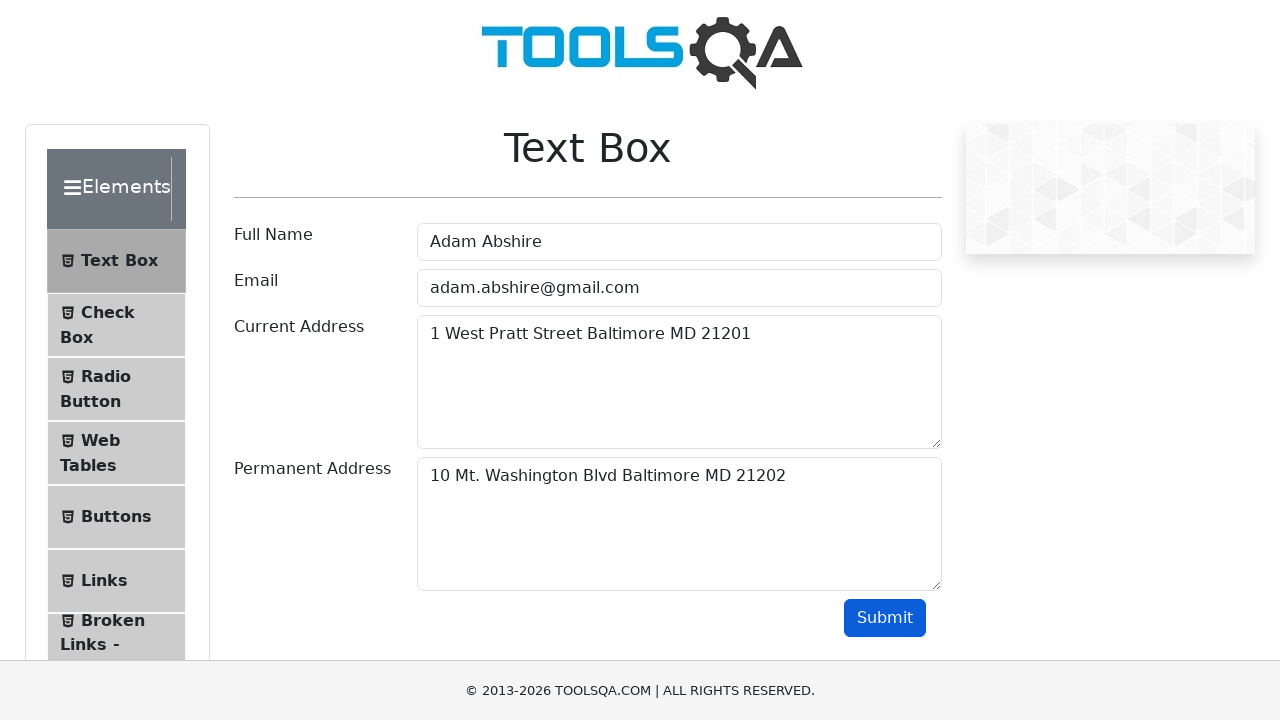